Tests the forgot password flow by attempting login with incorrect credentials, clicking forgot password link, and filling out the password reset form

Starting URL: https://rahulshettyacademy.com/locatorspractice/

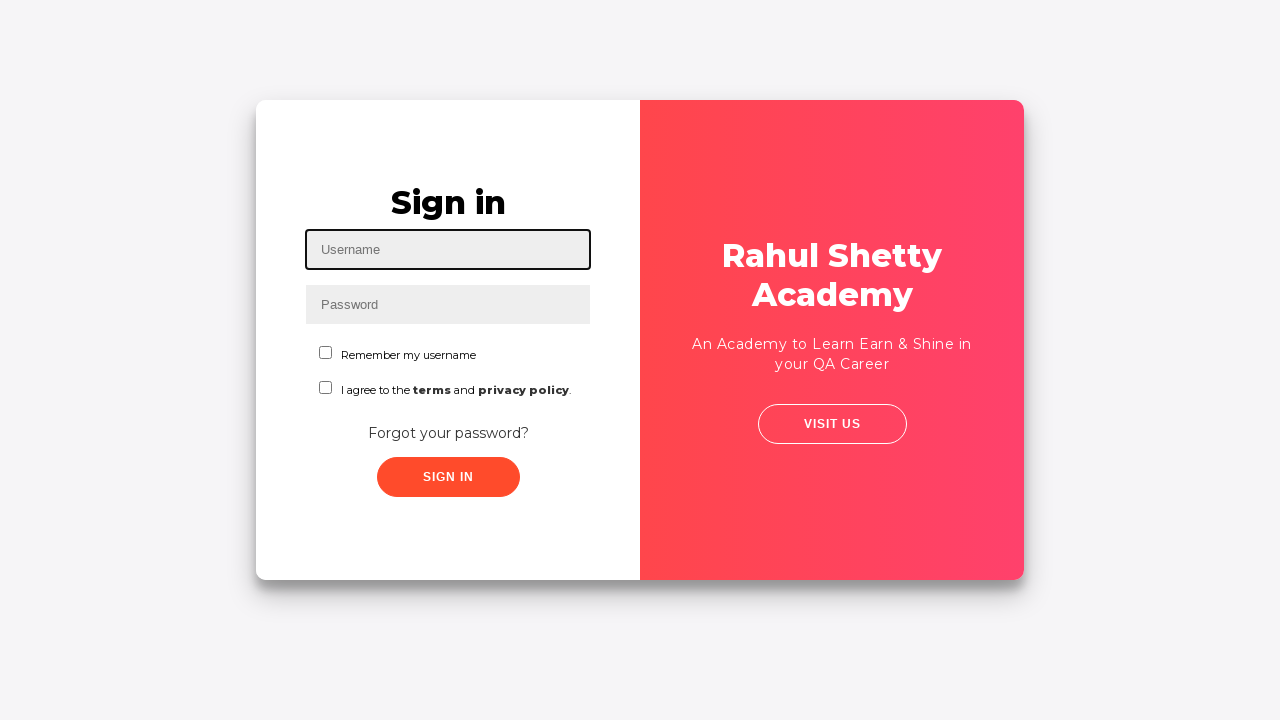

Filled username field with 'aditya' on #inputUsername
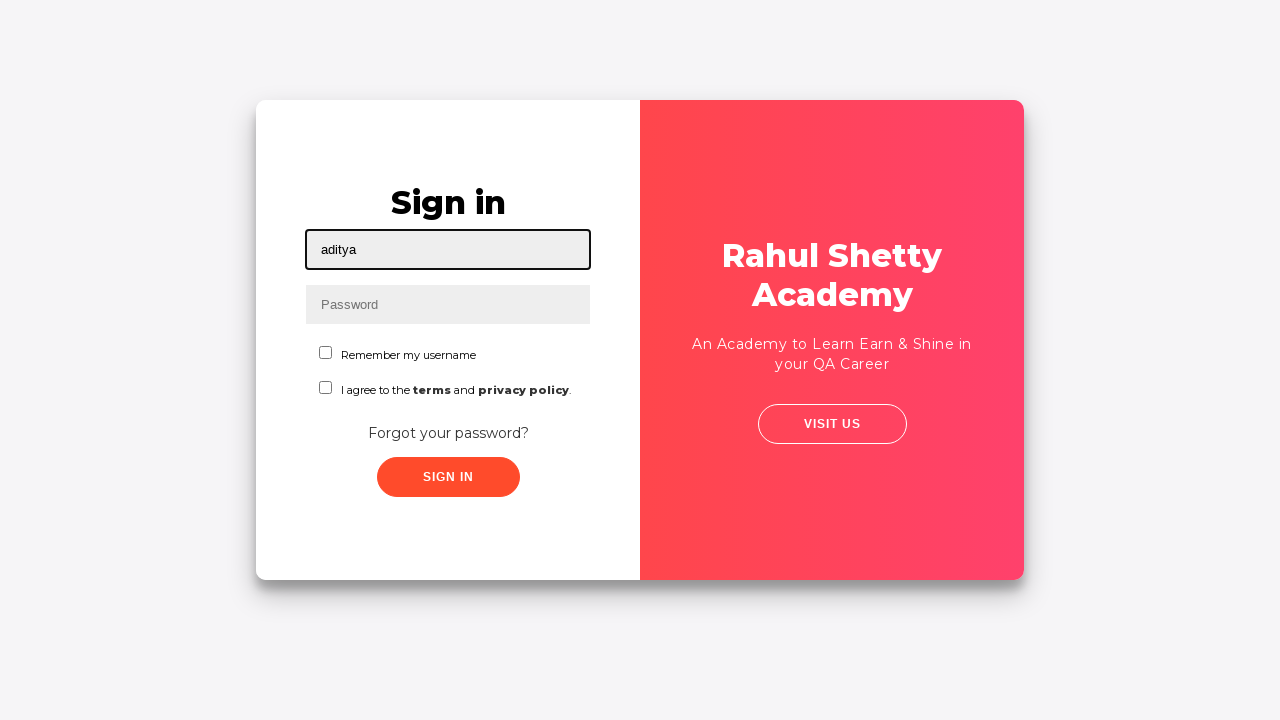

Filled password field with 'password123' on input[name='inputPassword']
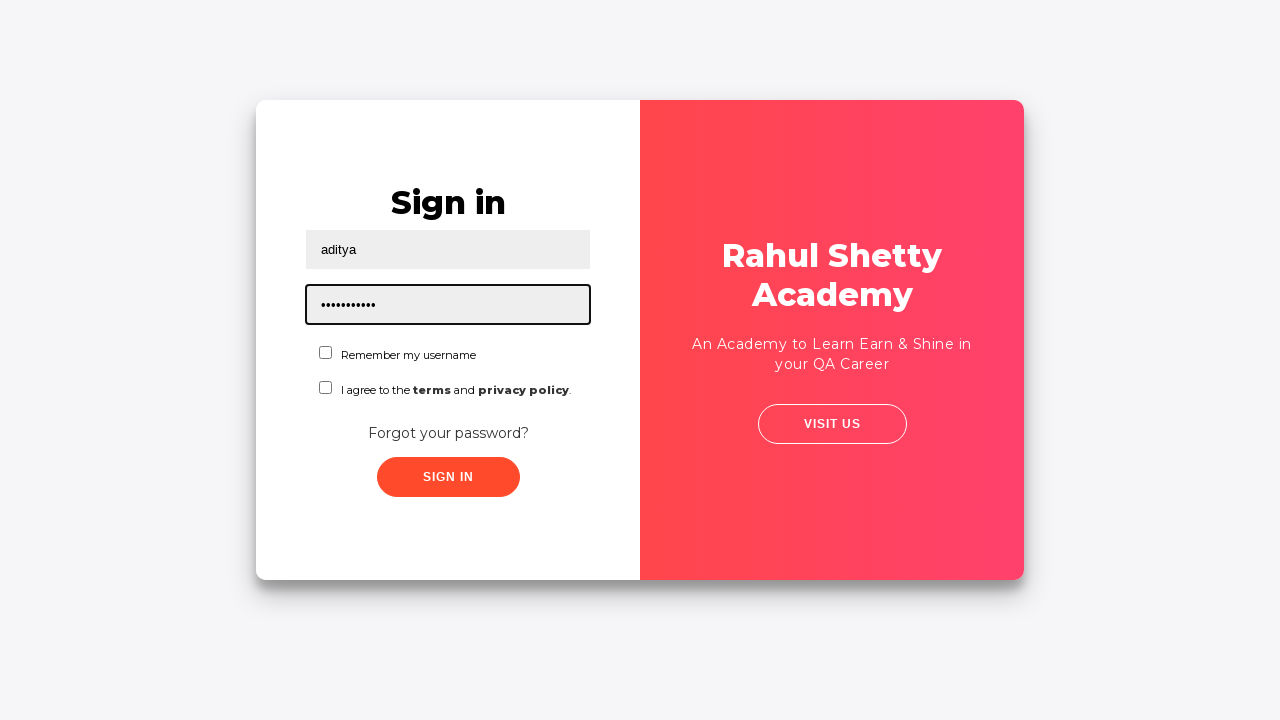

Clicked sign in button at (448, 477) on .signInBtn
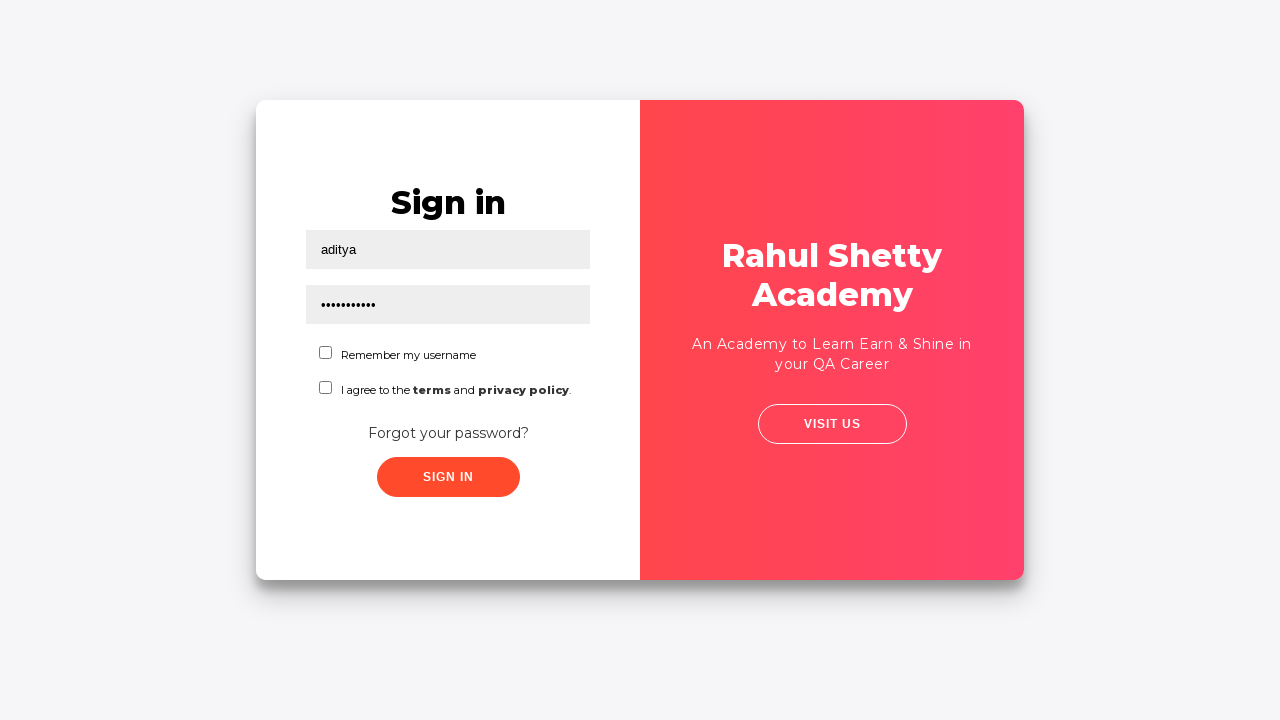

Error message appeared after failed login with incorrect credentials
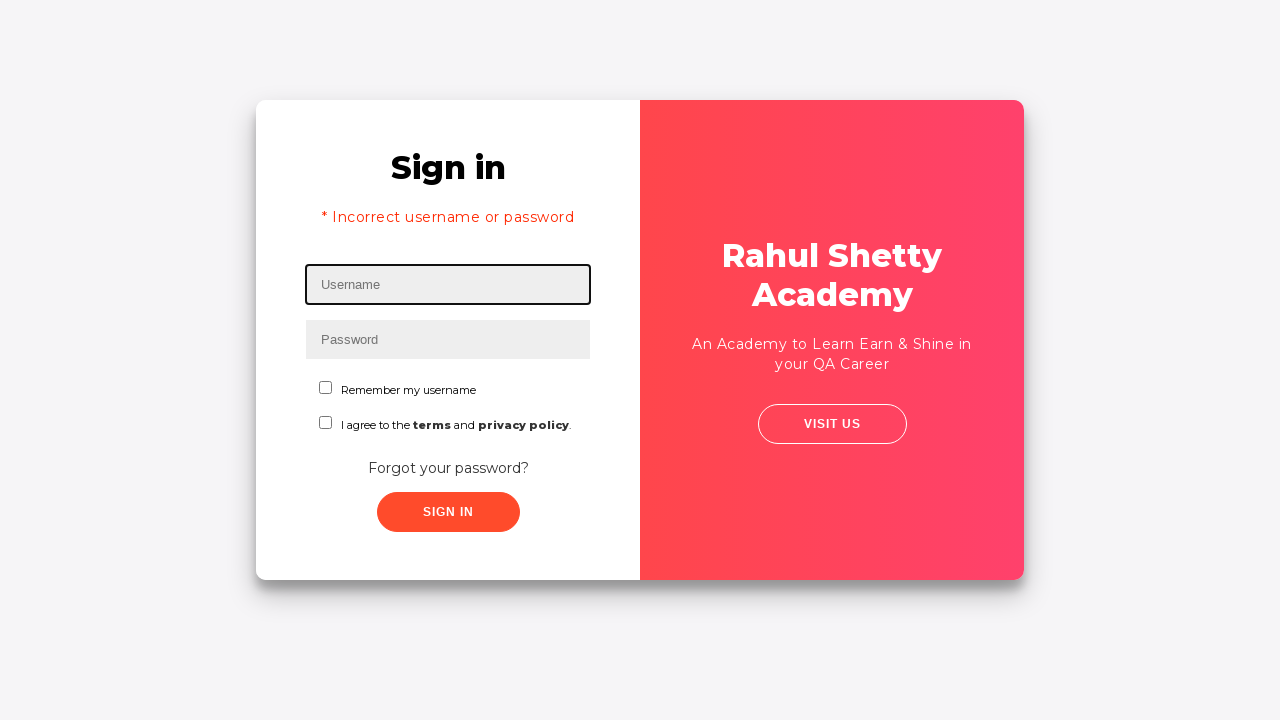

Clicked forgot password link at (448, 468) on text=Forgot your password?
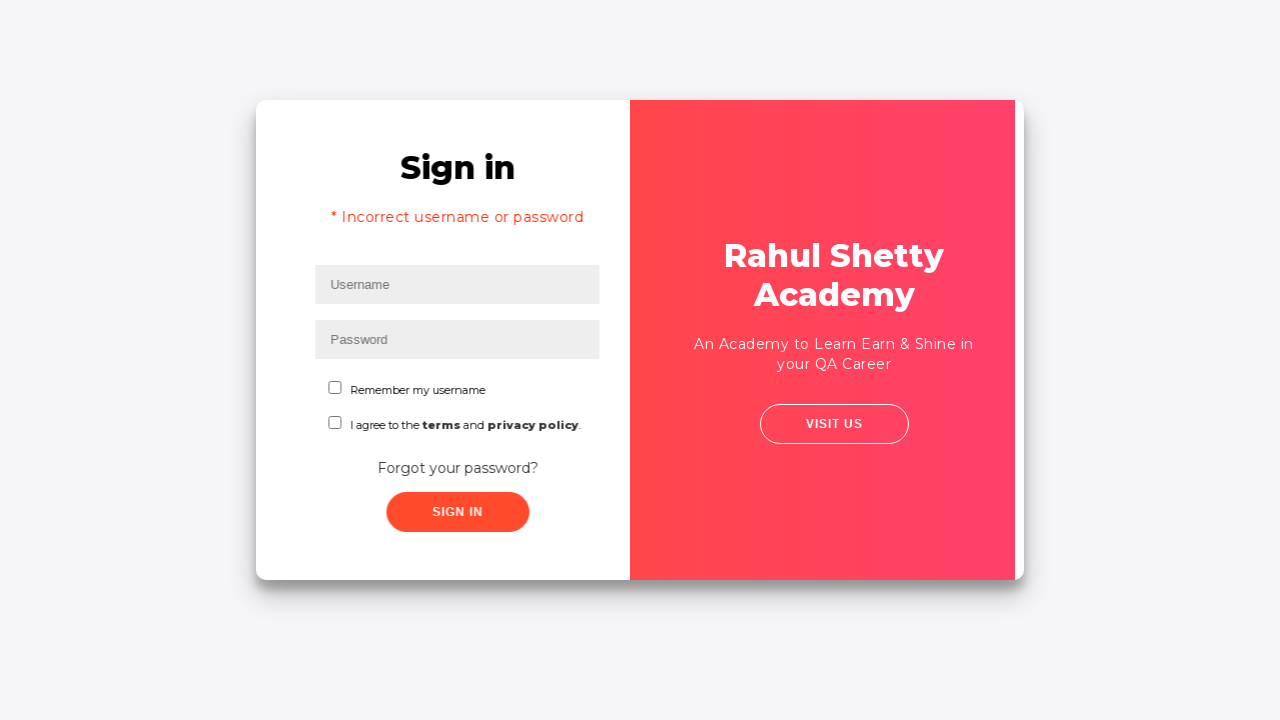

Filled name field with 'Alex' in password reset form on //input[@placeholder='Name']
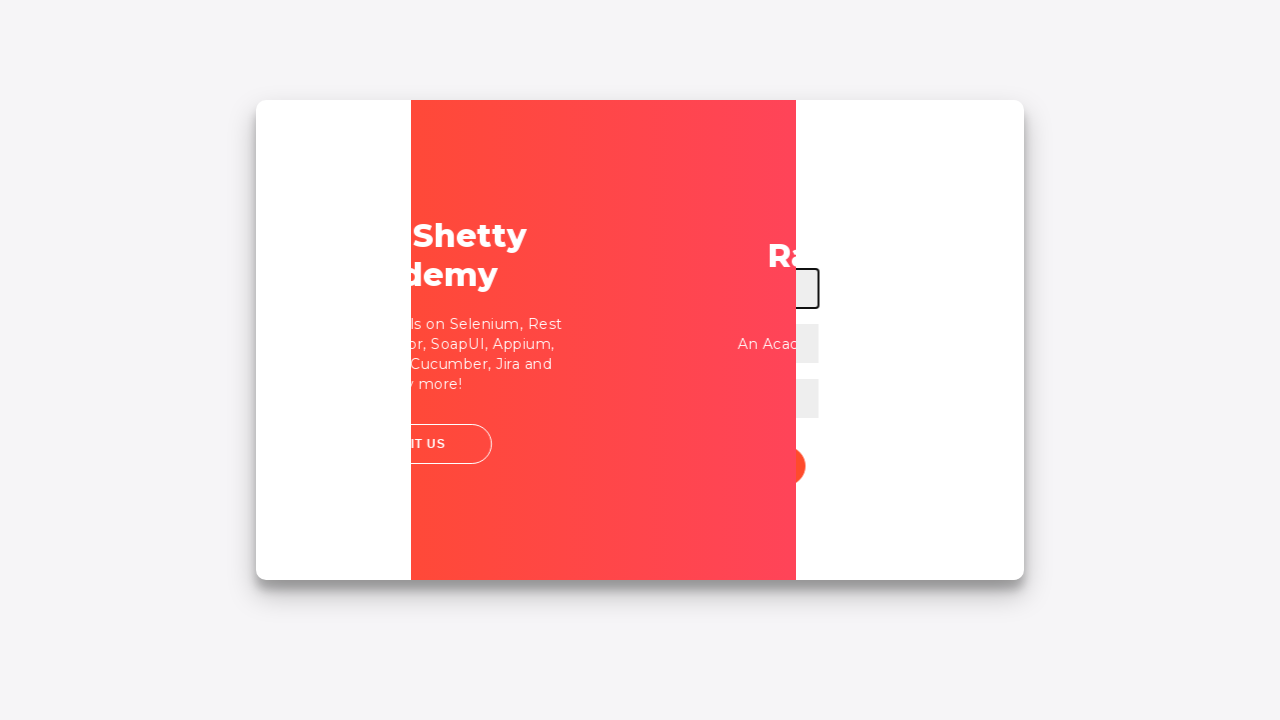

Filled email field with 'Alex.ansbro@gmail.com' on //input[@placeholder='Email']
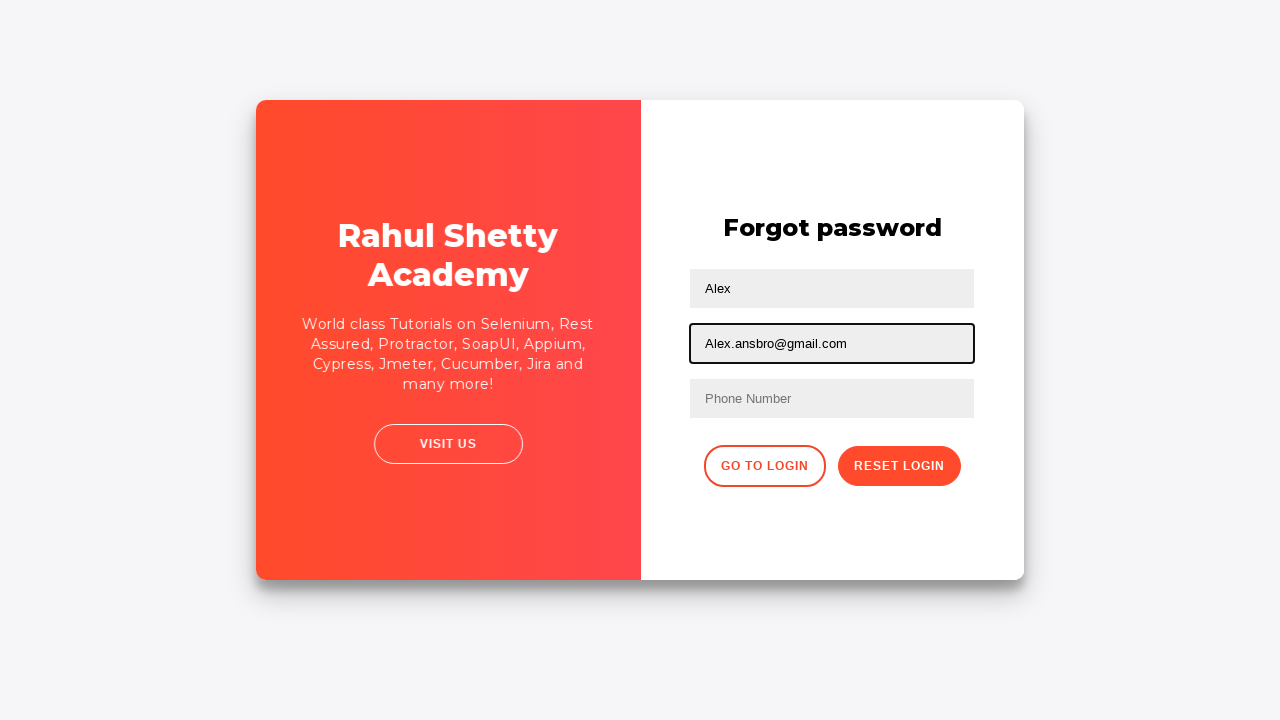

Cleared email field on //input[@placeholder='Email']
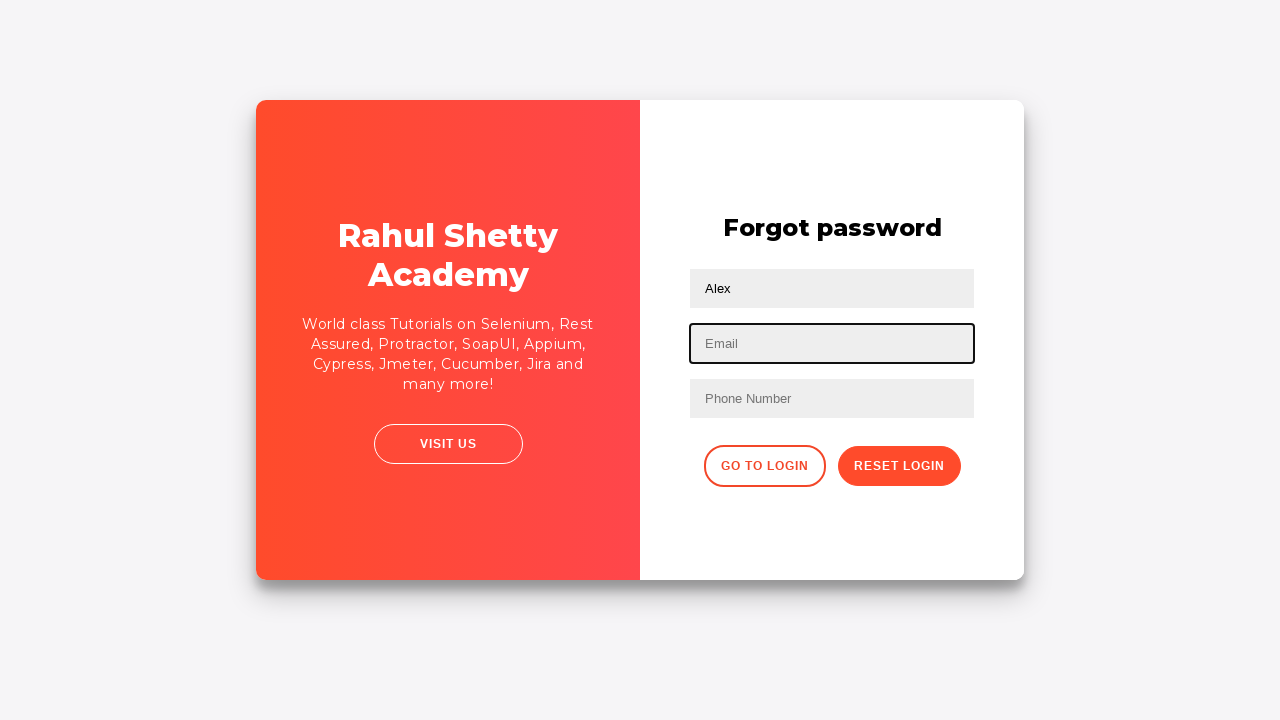

Refilled email field with 'aman.gupta@gmail.com' on //input[@placeholder='Email']
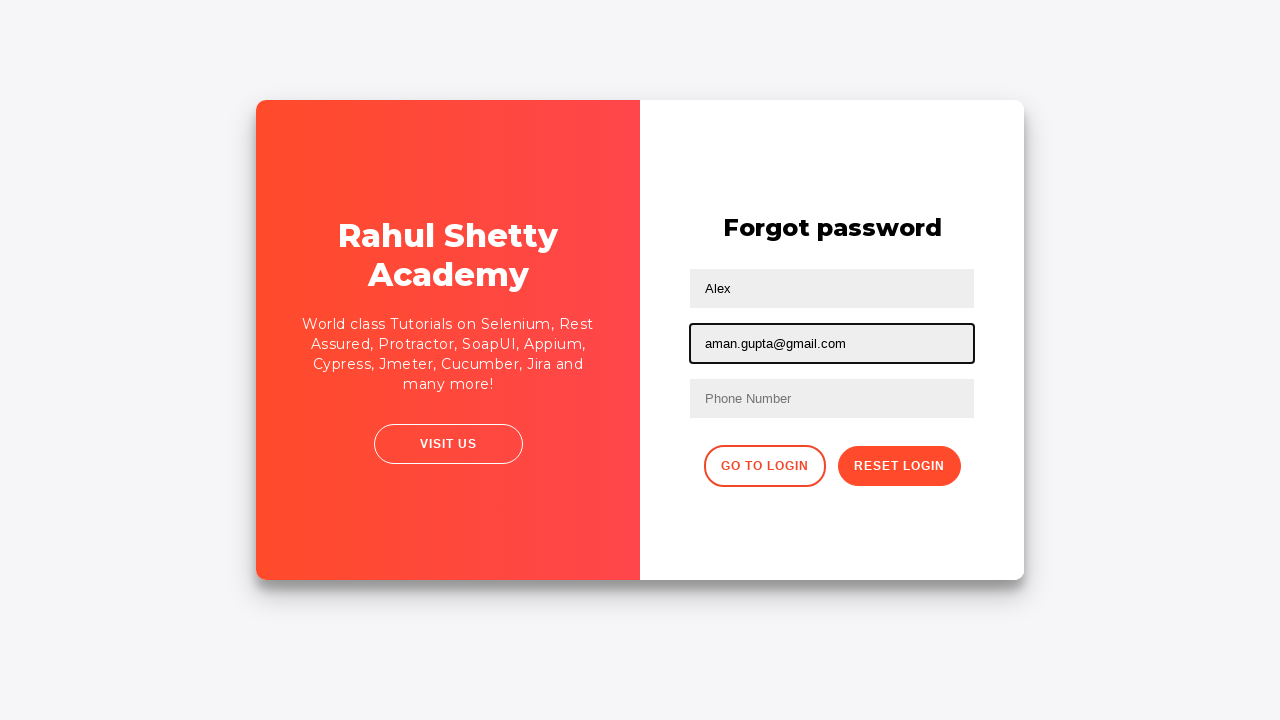

Filled phone number field with '97723131331' on //input[@placeholder='Phone Number']
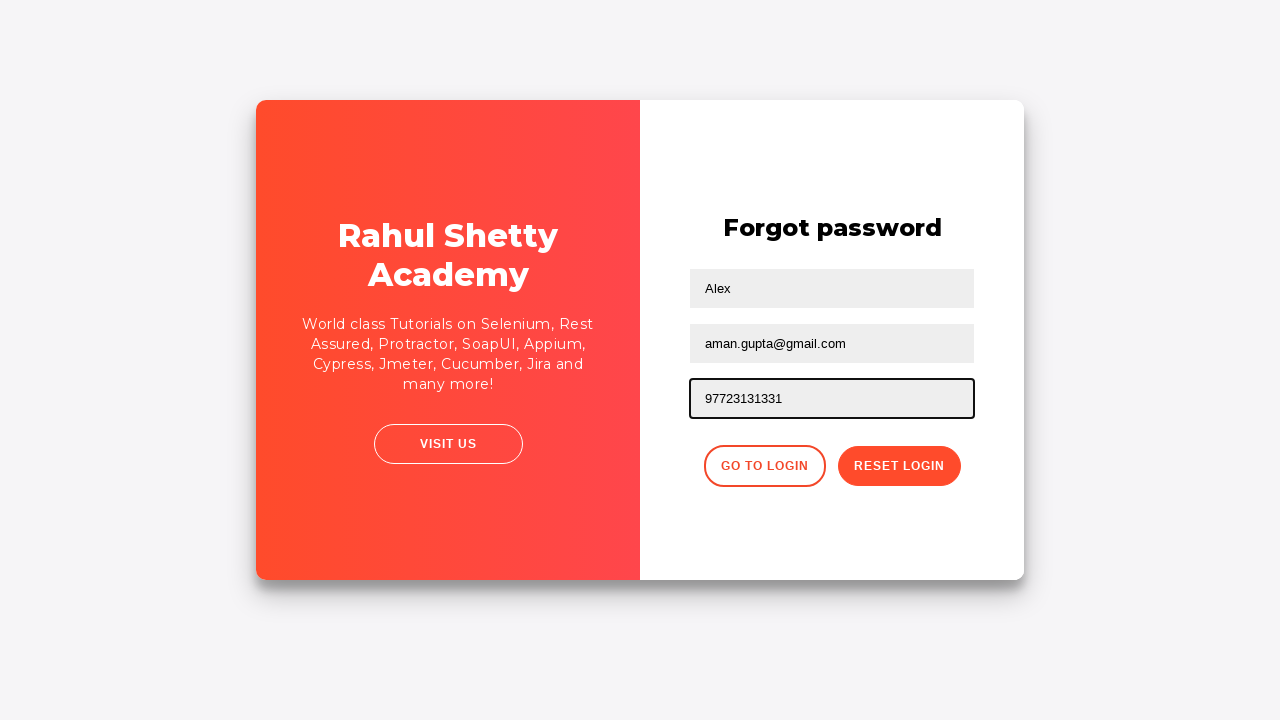

Cleared phone number field on //form/input[3]
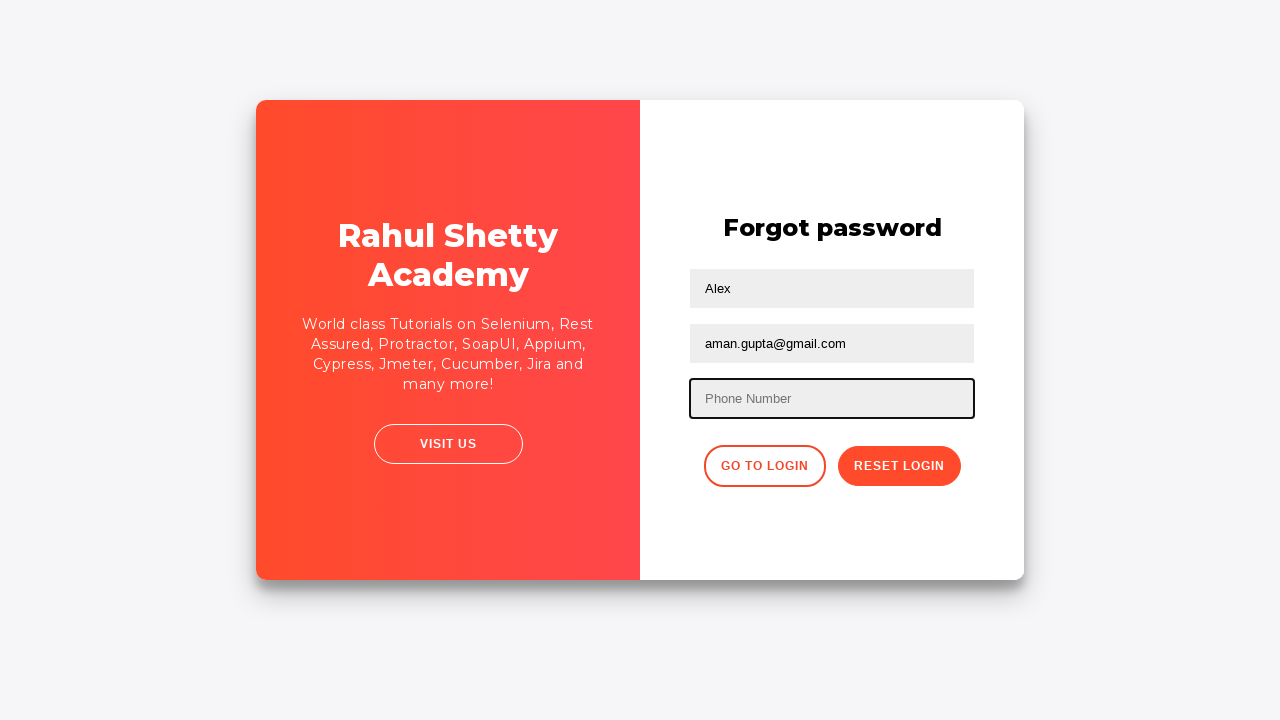

Refilled phone number field with '914354432332' on input[placeholder='Phone Number']
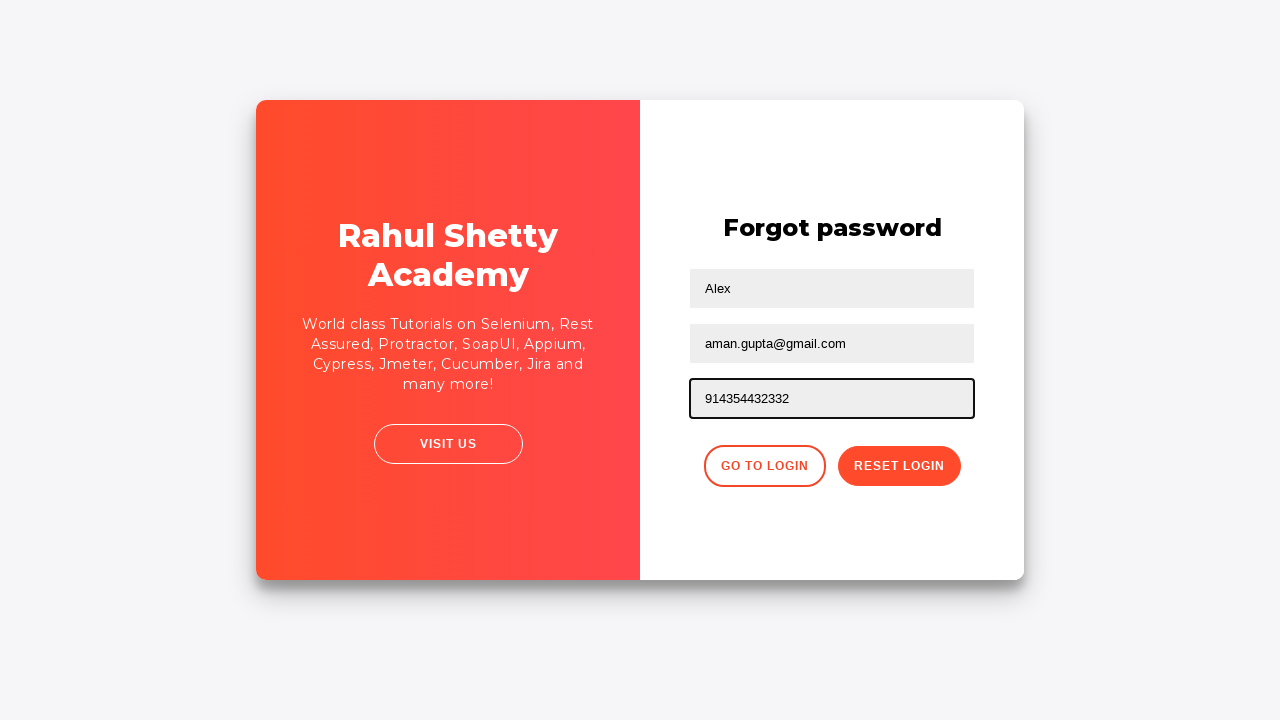

Clicked reset password button to submit the form at (899, 466) on xpath=//button[@class='reset-pwd-btn']
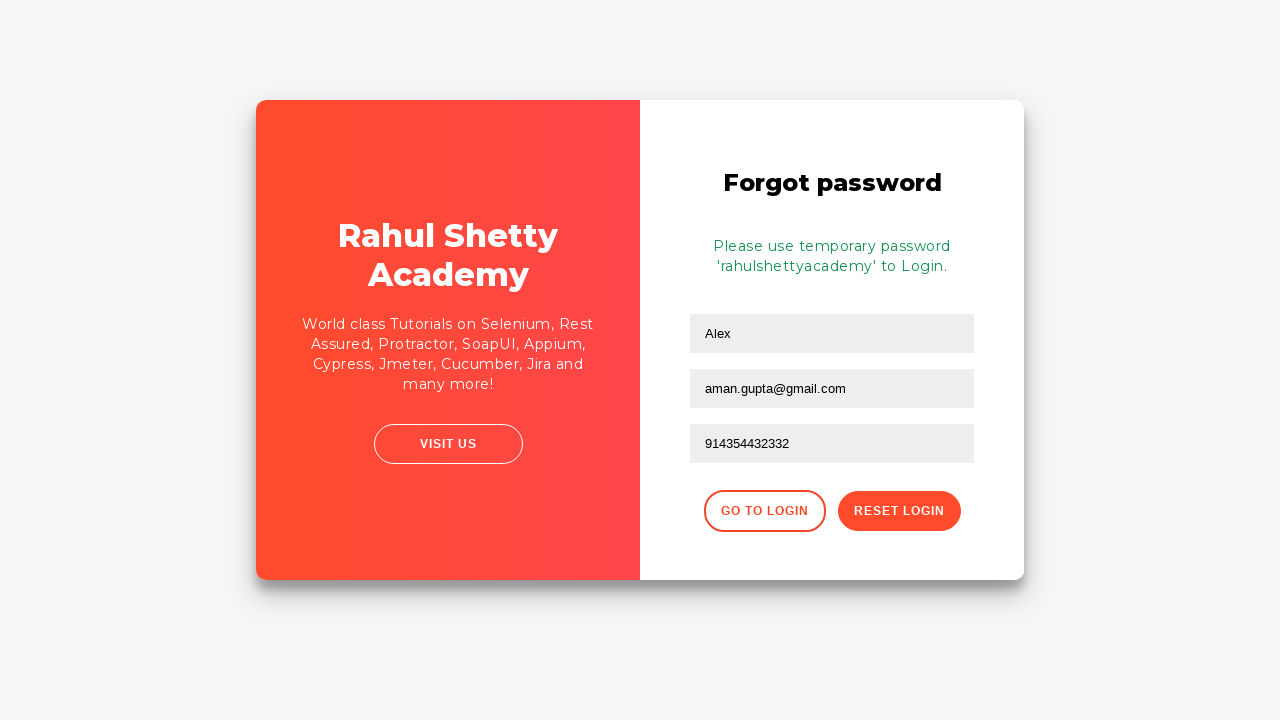

Password reset confirmation message appeared
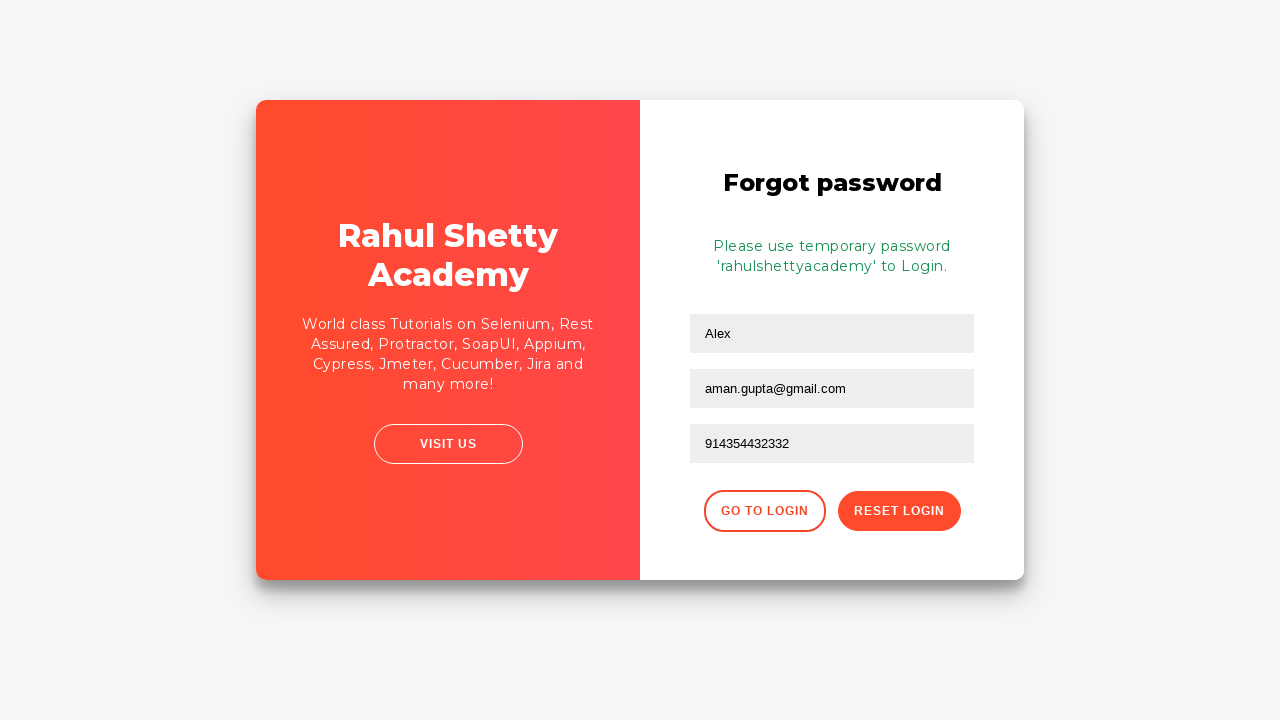

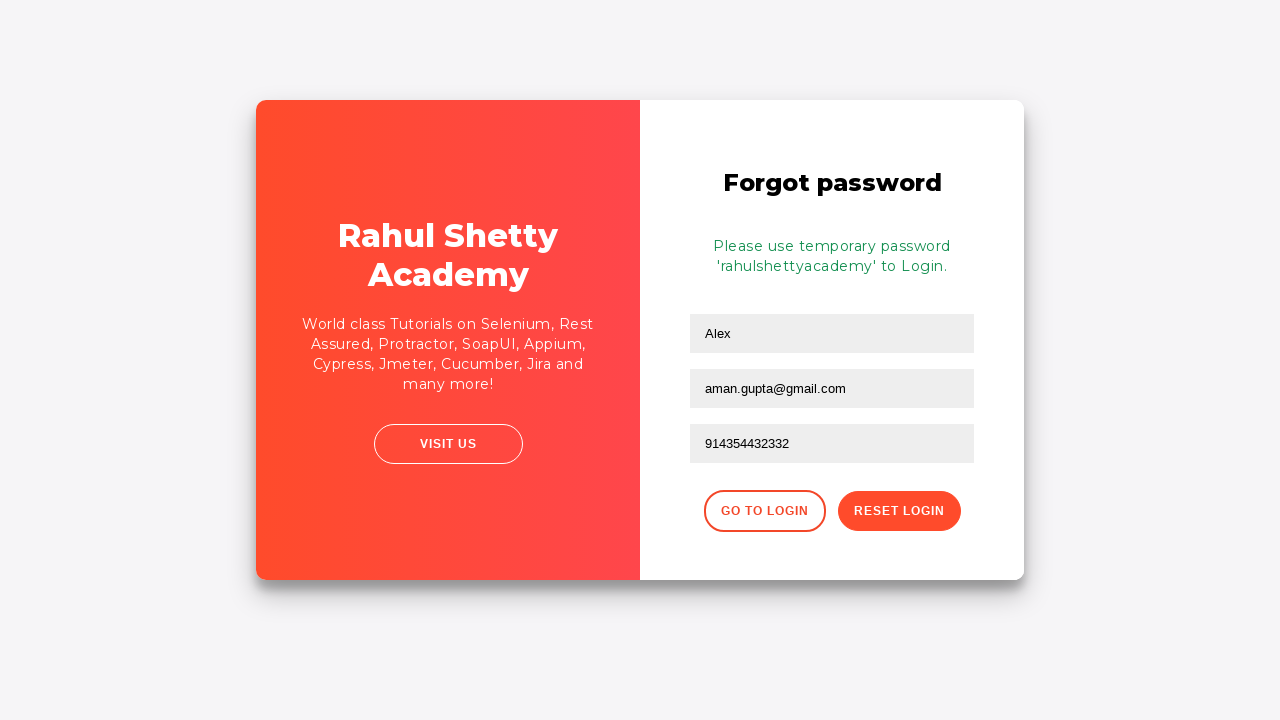